Navigates to the Farida Gupta website homepage and waits for the page to load

Starting URL: https://www.faridagupta.com/

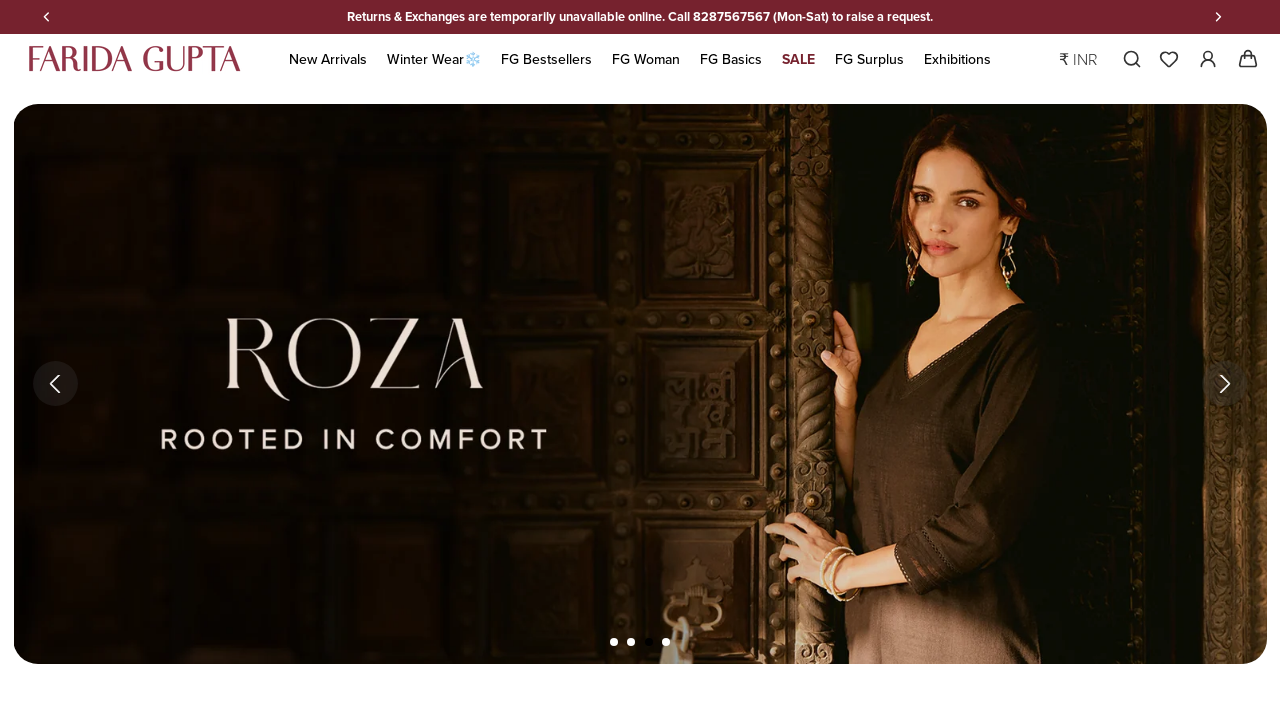

Waited for page DOM content to be fully loaded on Farida Gupta homepage
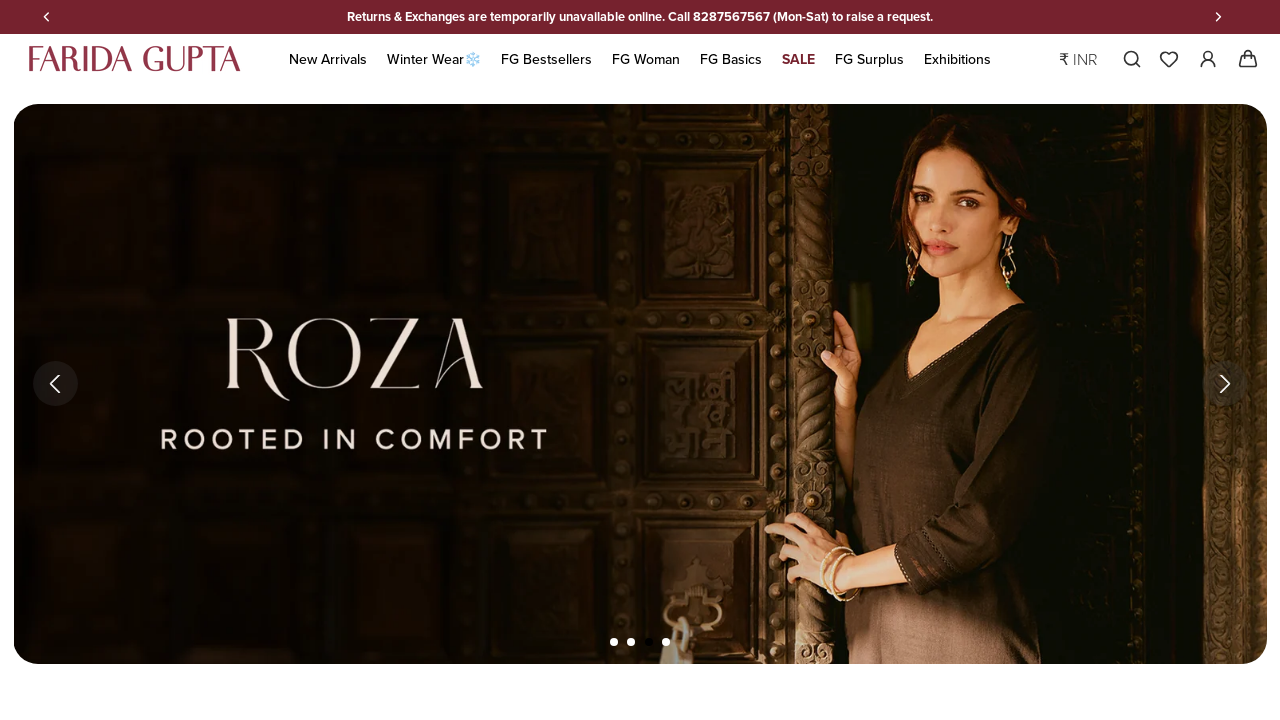

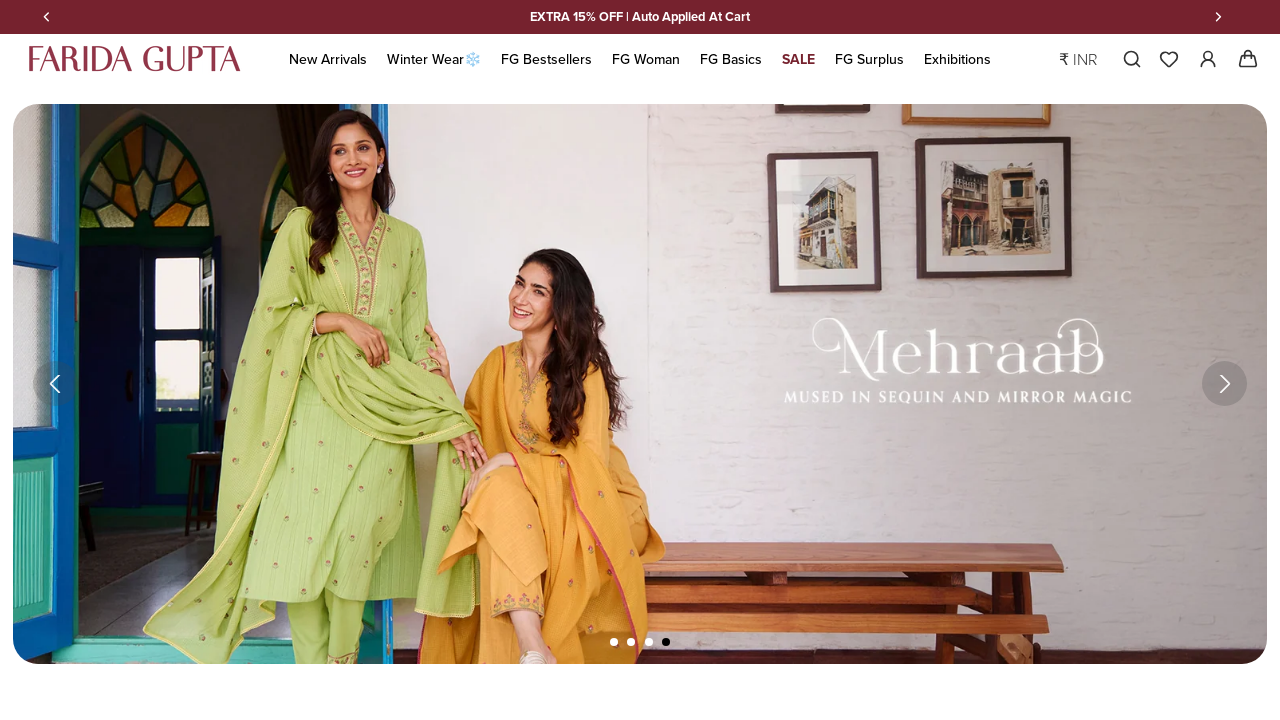